Tests handling of a JavaScript prompt box by clicking a button, entering text in the prompt, and dismissing it

Starting URL: https://automationbysqatools.blogspot.com/2020/08/alerts.html

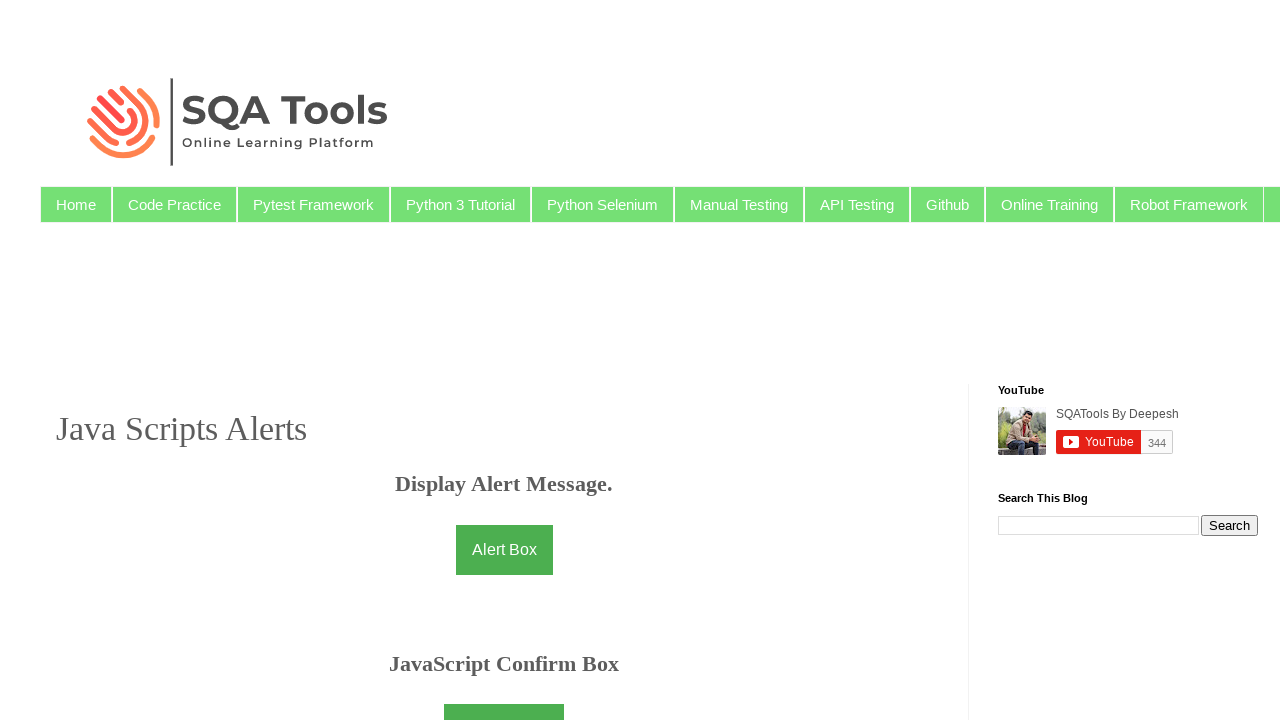

Set up dialog handler to dismiss prompt
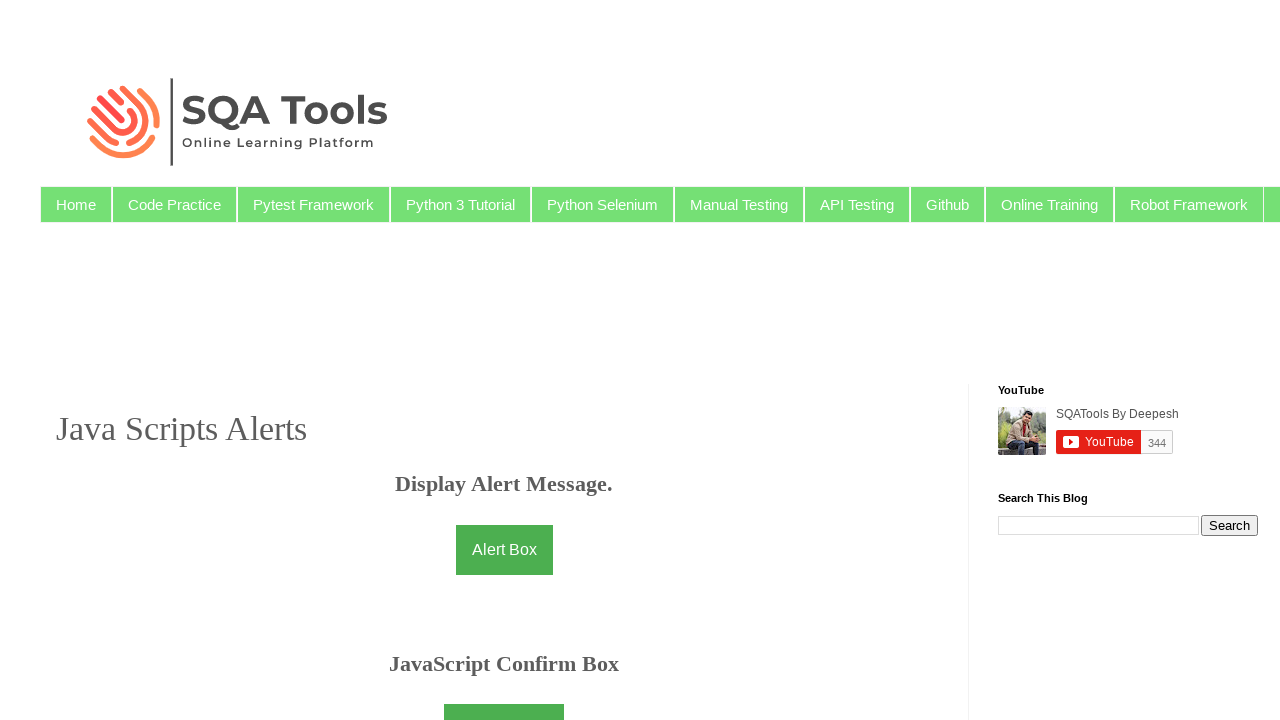

Clicked prompt button to trigger JavaScript prompt at (504, 360) on #promptbtn
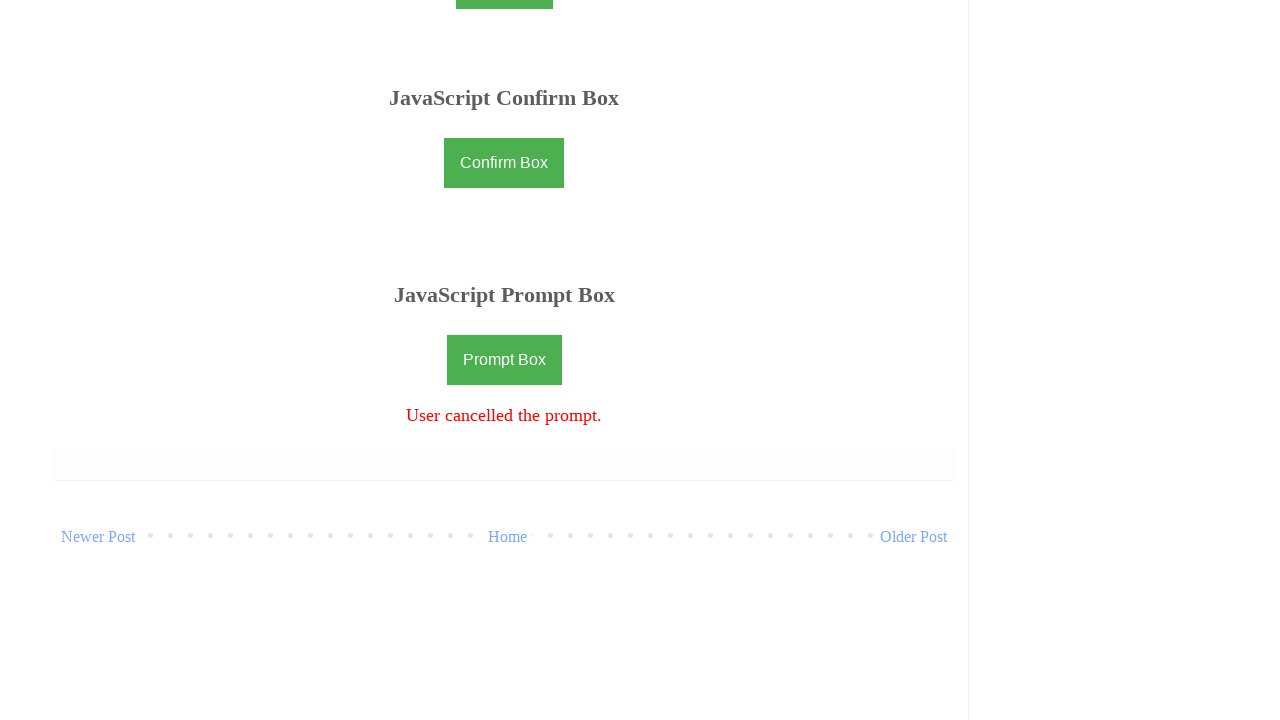

Prompt result text appeared on page
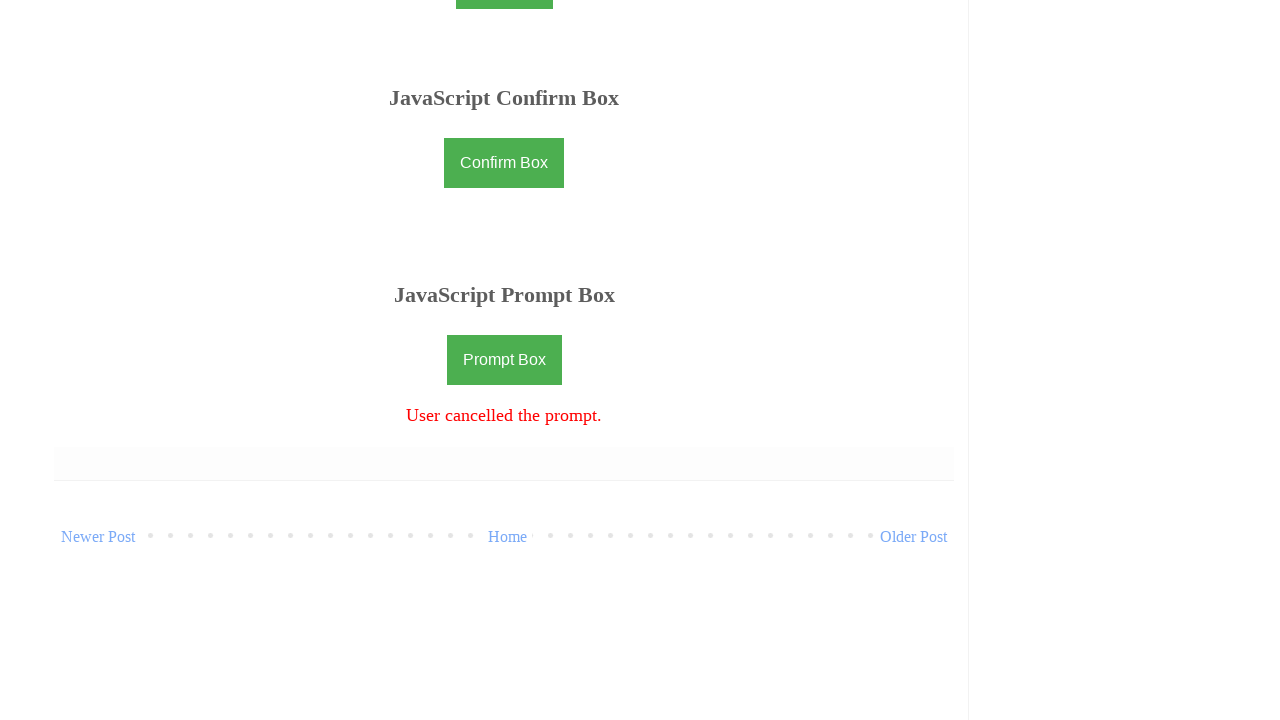

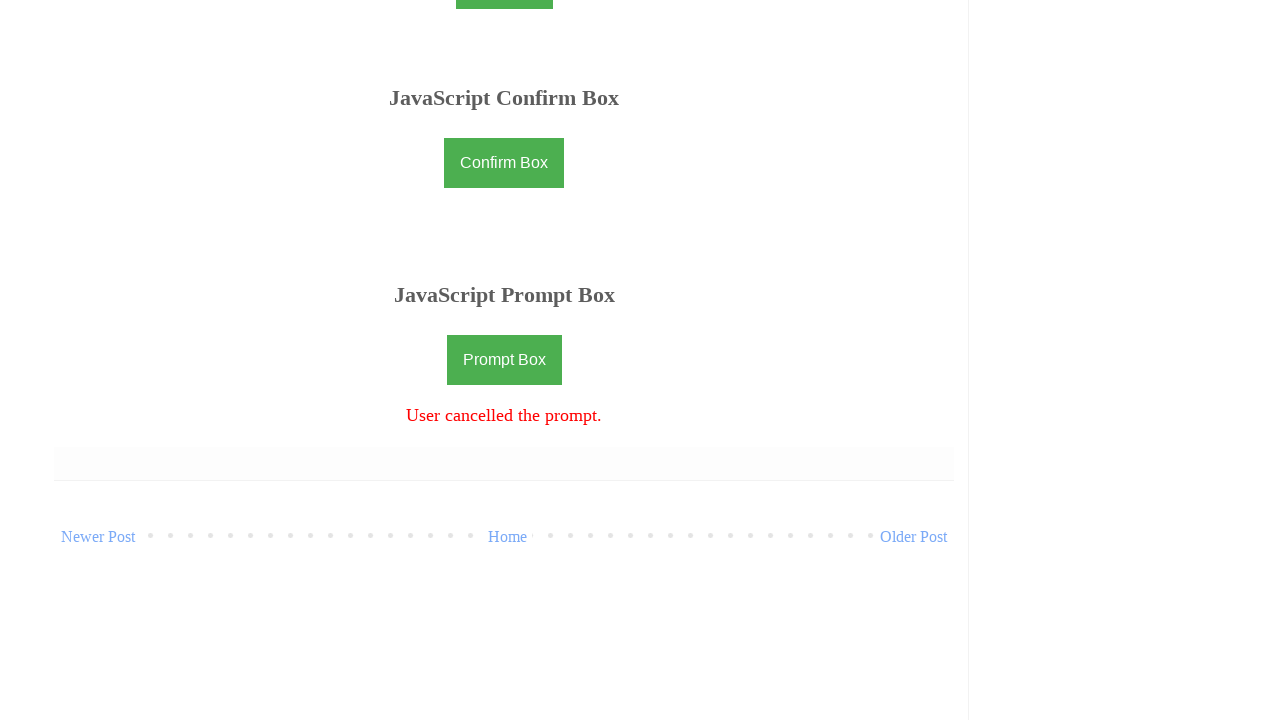